Navigates to the Past page on Hacker News and verifies the URL contains 'front'

Starting URL: https://news.ycombinator.com

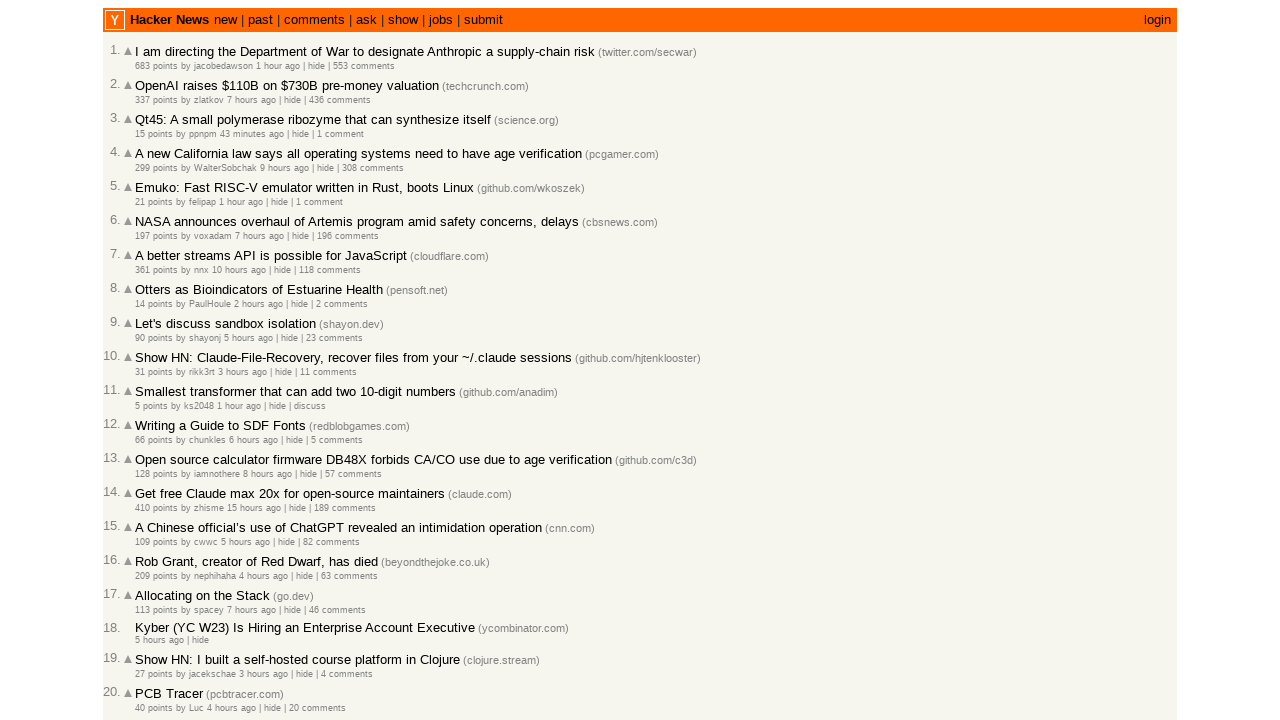

Clicked the 'past' link in the header at (260, 20) on a:has-text('past')
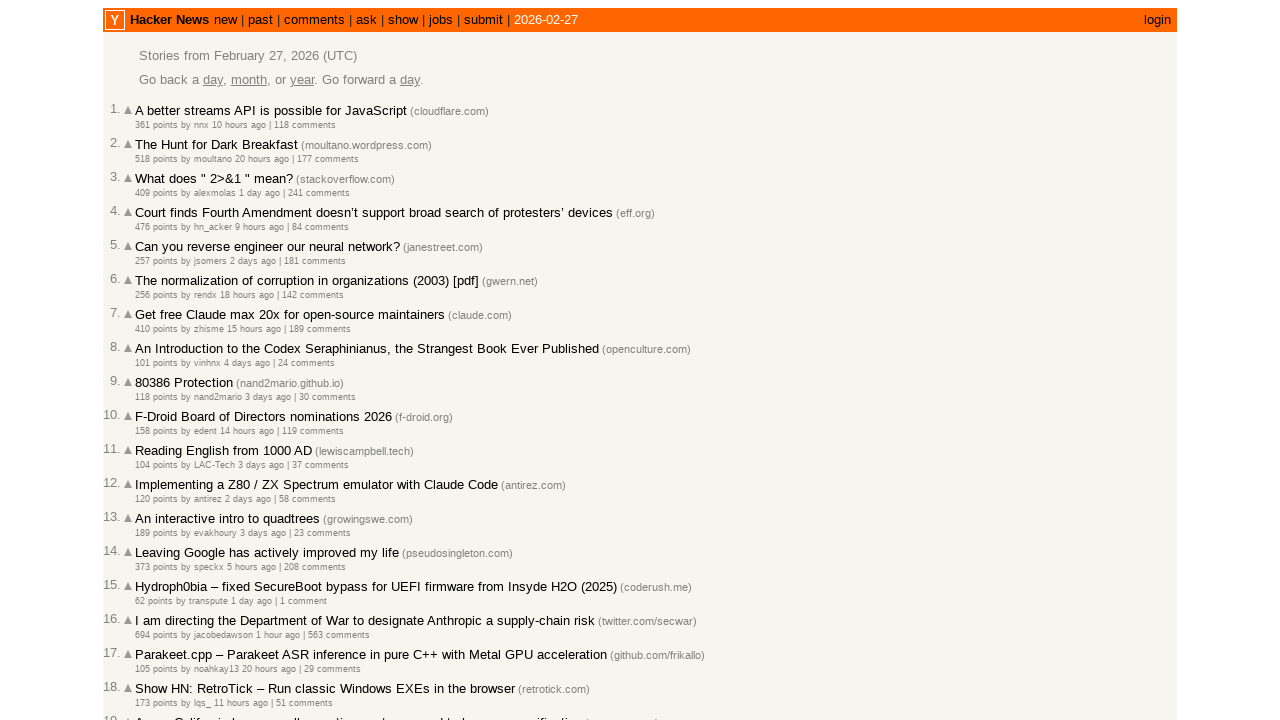

Waited for URL to contain '/front' path
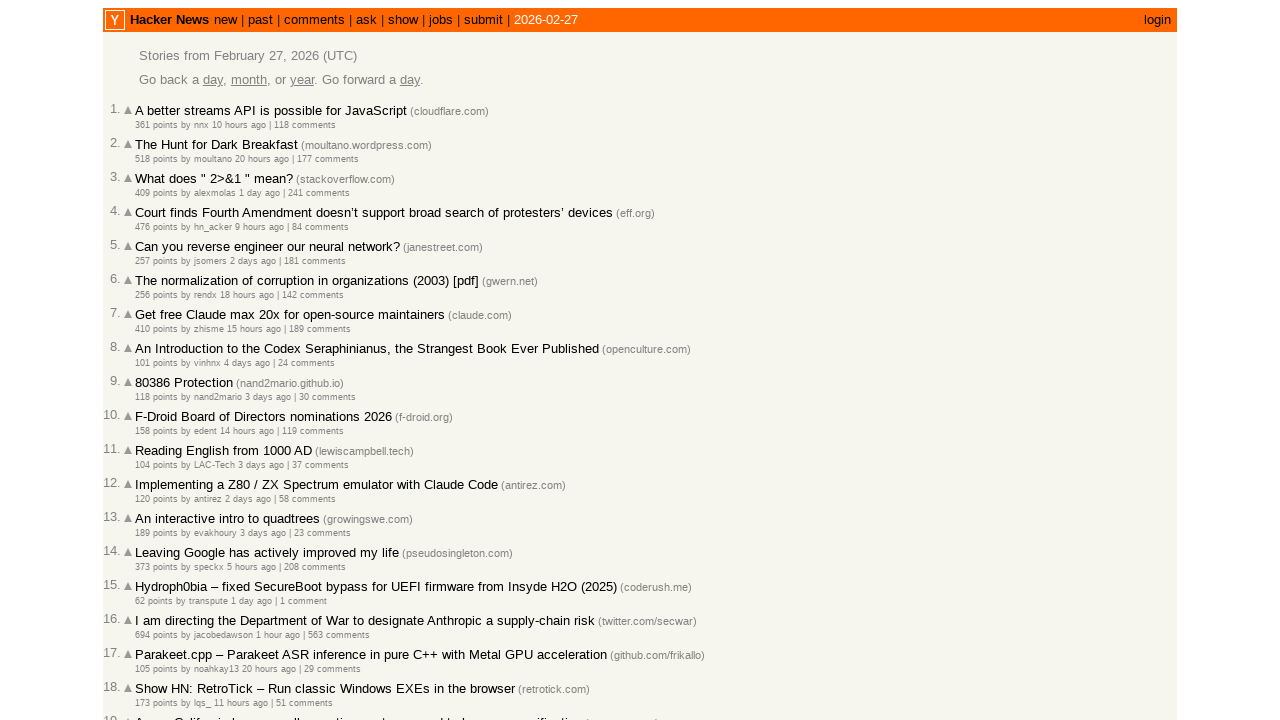

Verified that 'front' is present in the current URL
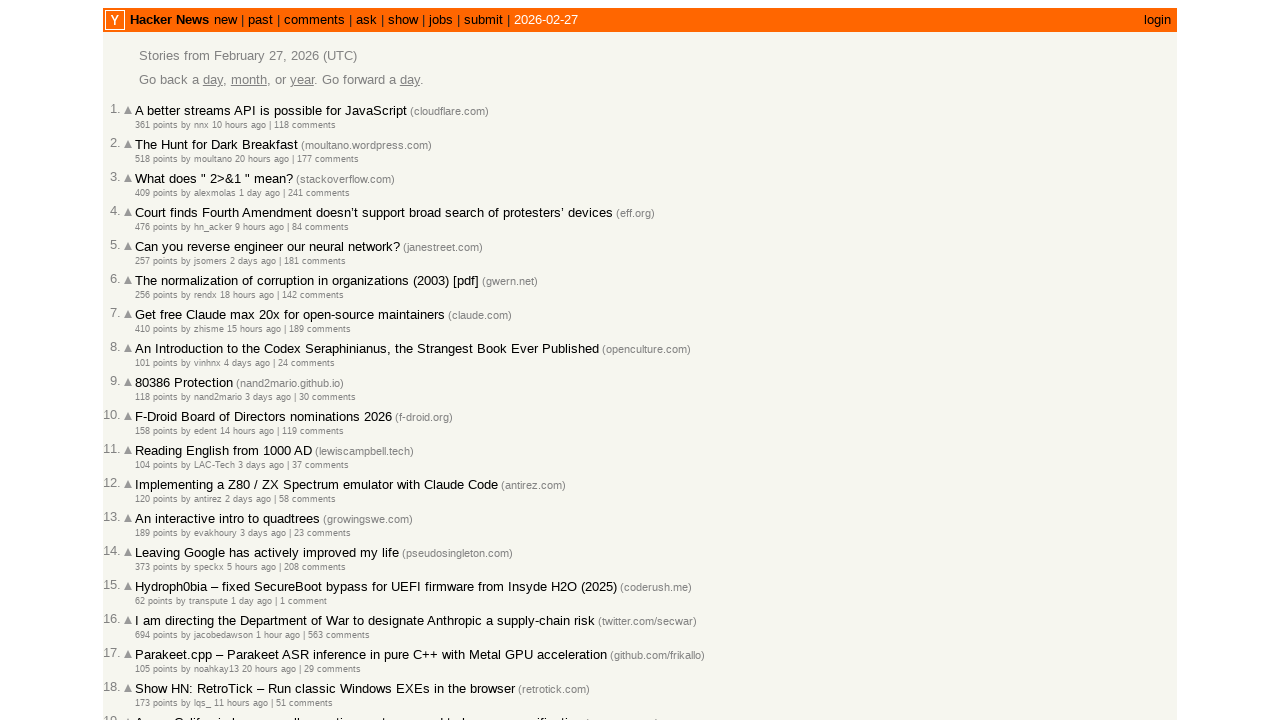

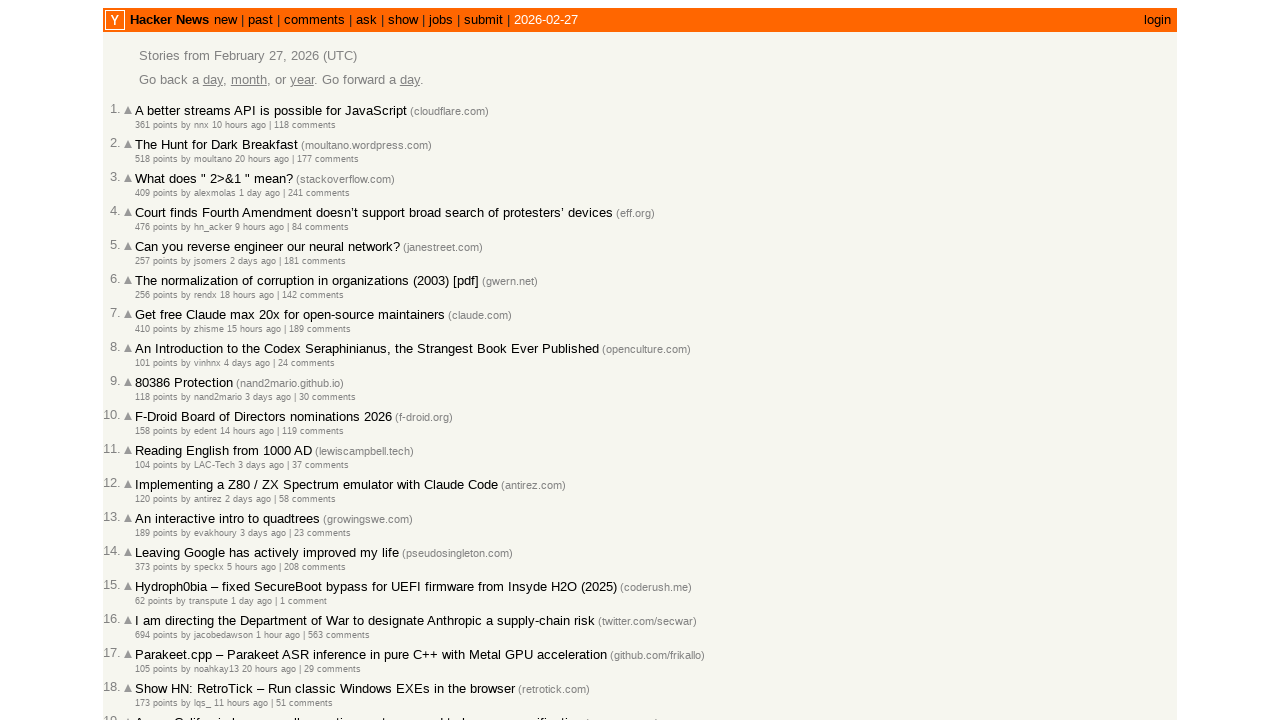